Alternative check for appointment availability at REGISTRO CIVIL GANDIA for certificate expedition, and if available, books the appointment.

Starting URL: https://sige.gva.es/qsige/citaprevia.justicia/#/es/home?uuid=01E4-33B69-2883-5B9B8

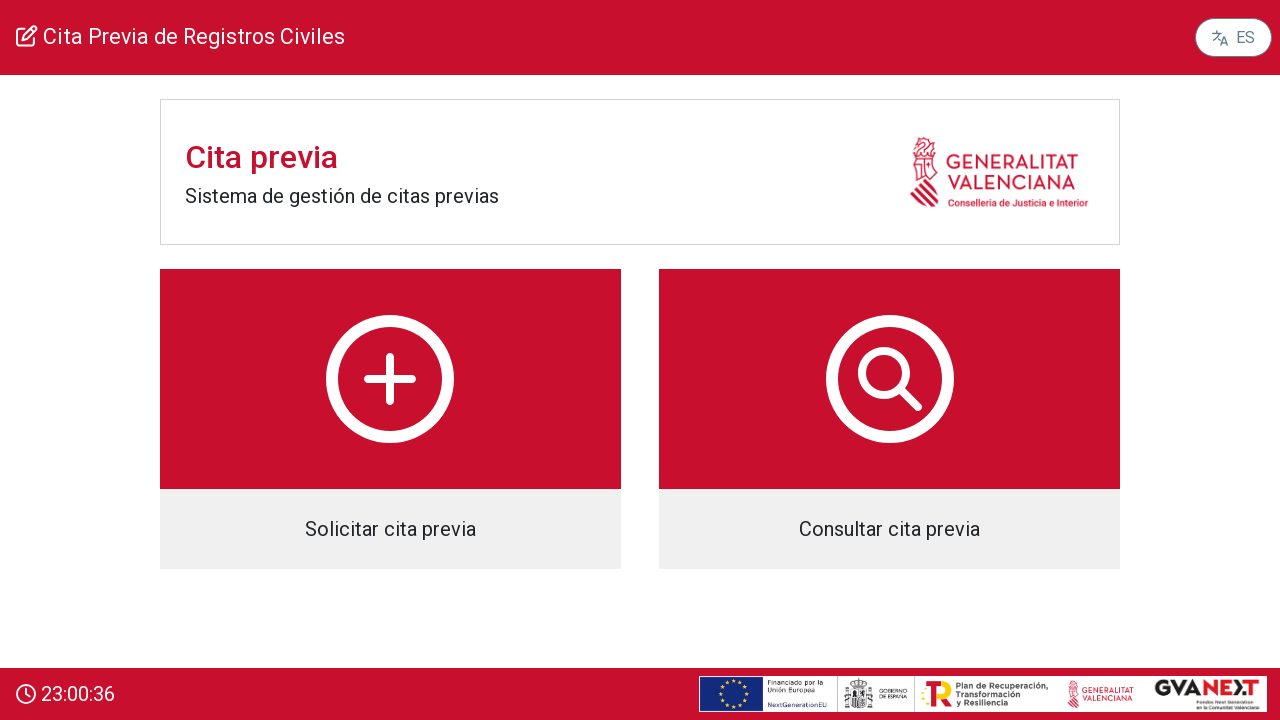

Clicked 'Solicitar cita previa' button to start appointment booking at (390, 419) on body > app-root > div > div.col-12.d-flex.flex-column.align-items-center > div.c
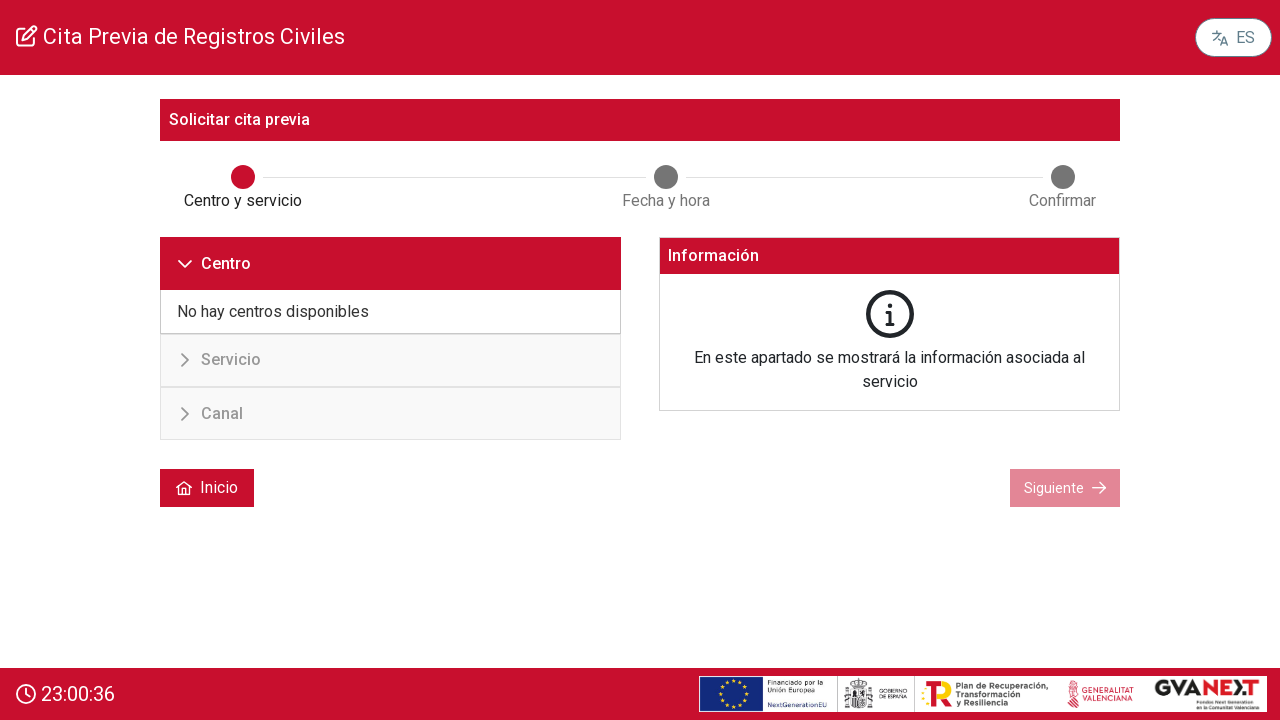

Selected REGISTRO CIVIL GANDIA from the list at (313, 361) on text=REGISTRO CIVIL GANDIA
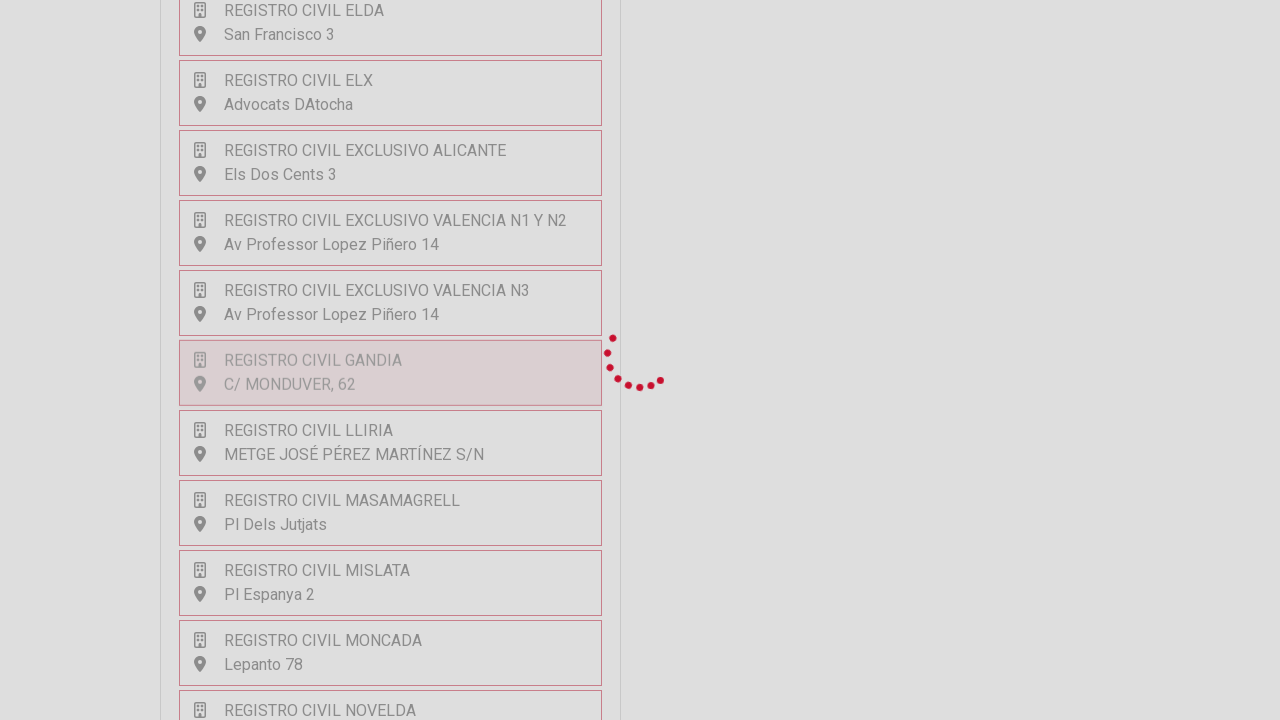

Selected CP EXPEDICION DE CERTIFICADOS service at (346, 519) on text=CP EXPEDICION DE CERTIFICADOS
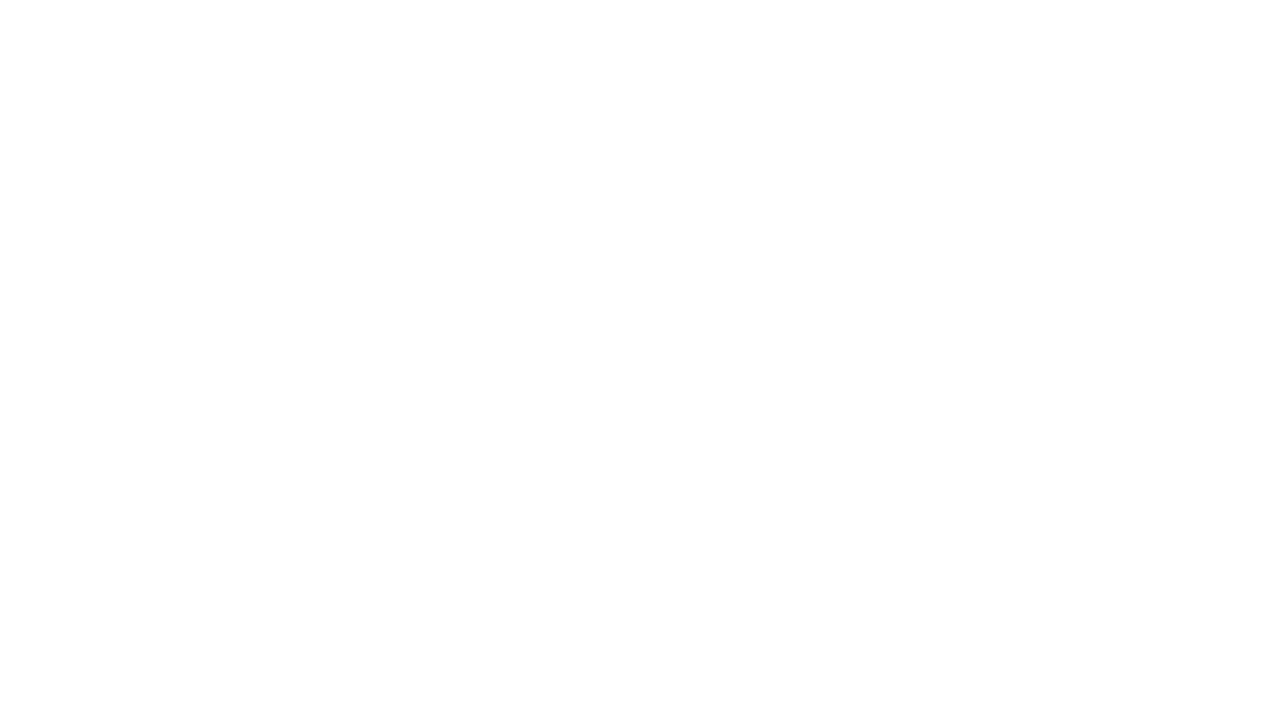

Clicked 'Siguiente' button to proceed at (1054, 625) on text=Siguiente
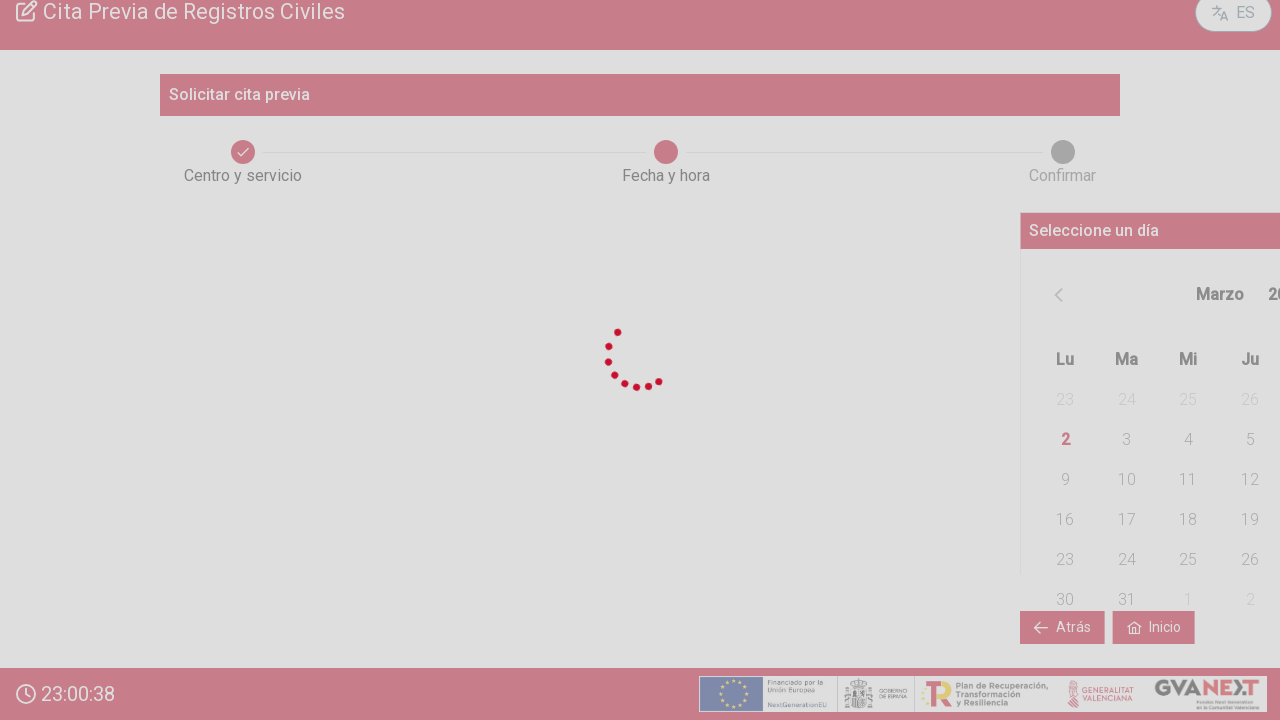

Waited 5 seconds for page to load
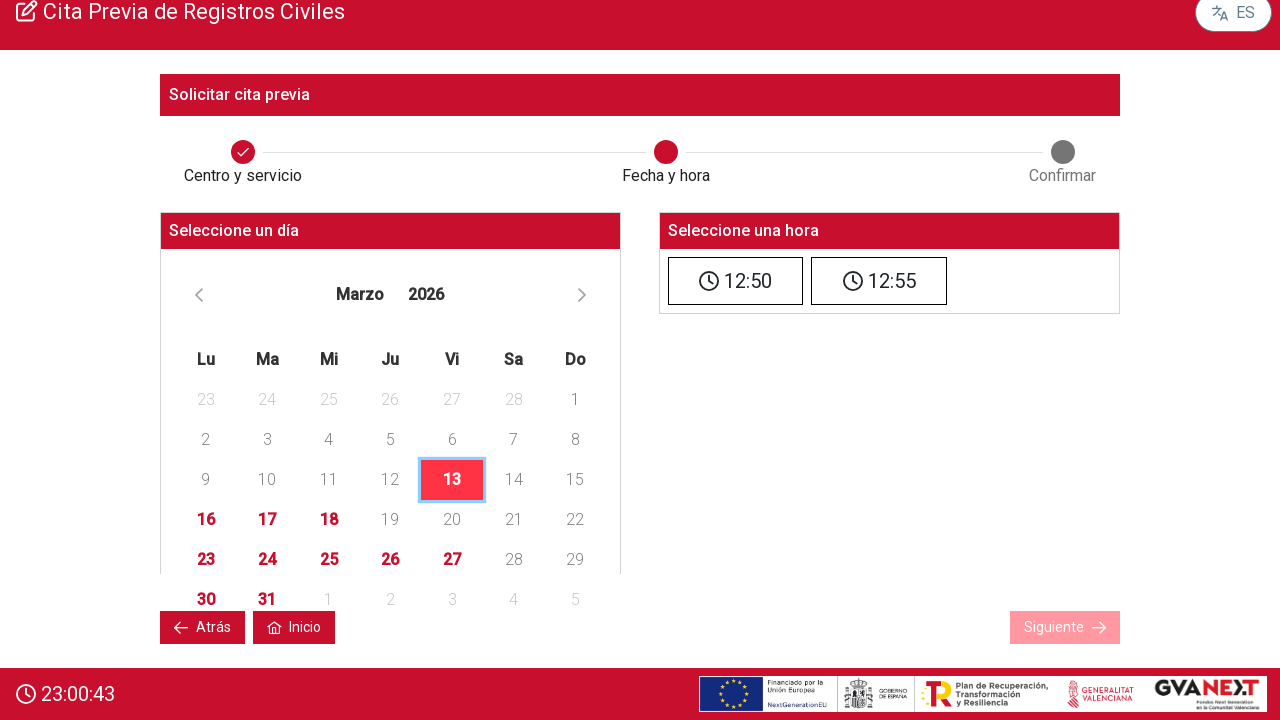

Confirmed that appointments are available for REGISTRO CIVIL GANDIA
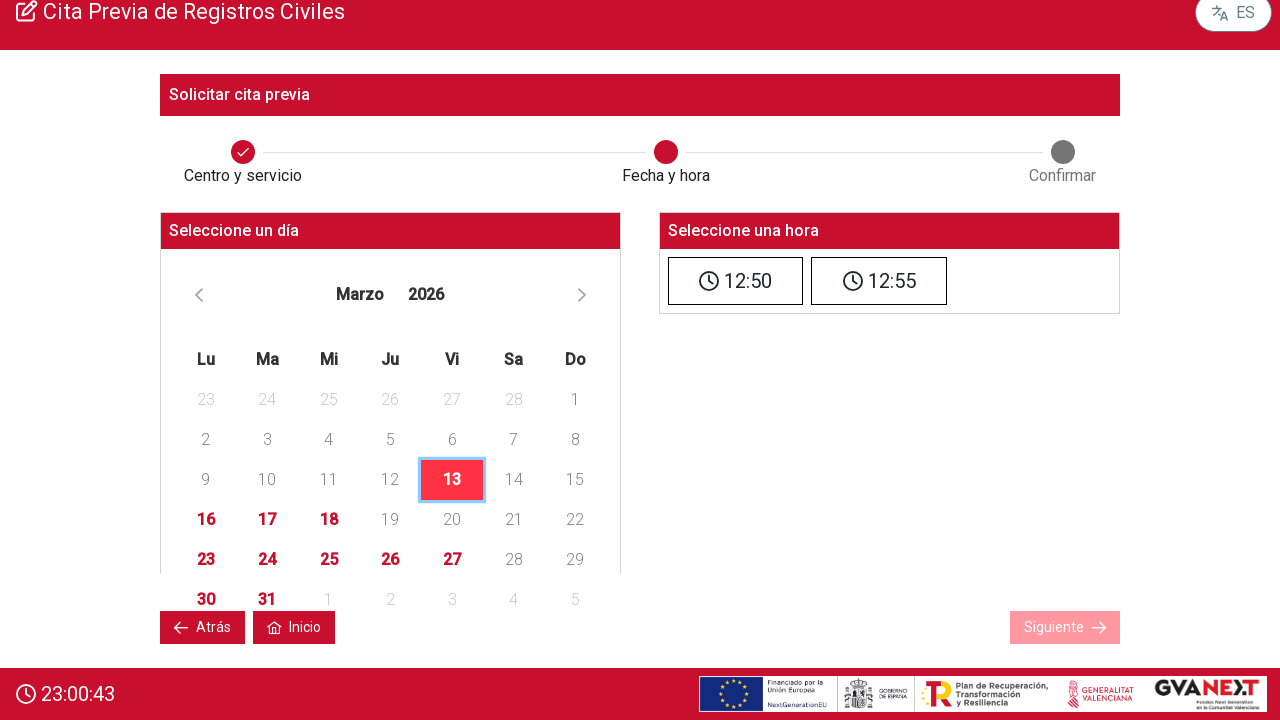

Clicked first available time slot for the appointment at (736, 281) on #cdk-step-content-0-1 > div.col-12.d-flex.justify-content-center.mb-4.ng-star-in
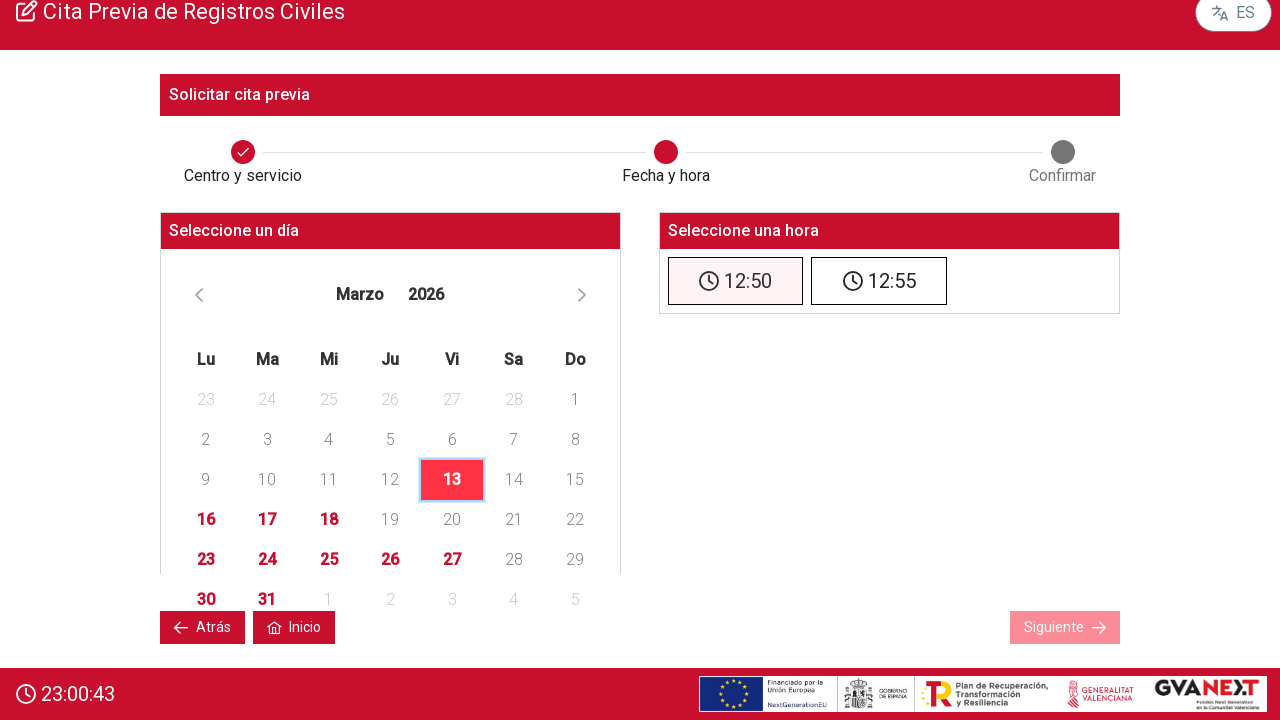

Clicked next button to proceed to personal information form at (1054, 628) on #cdk-step-content-0-1 > div.col-12.d-flex.justify-content-between.mb-4.ng-star-i
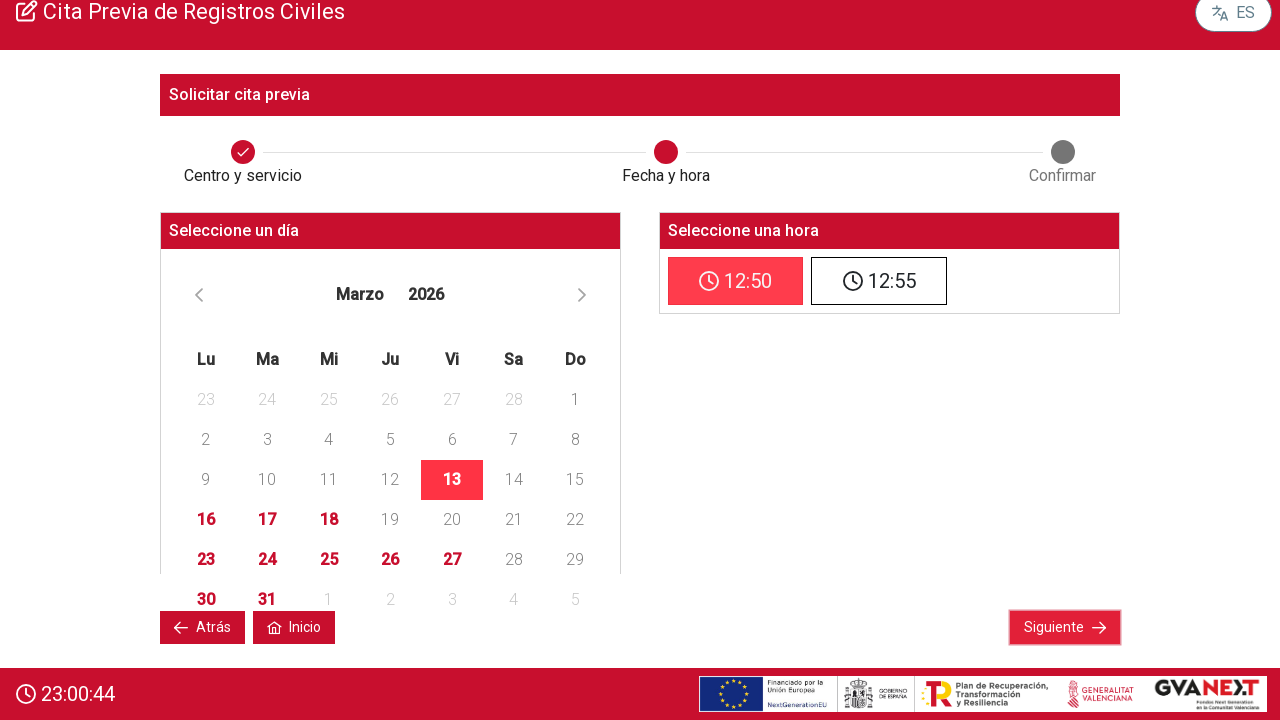

Filled name field with 'Carlos' on input[name='name']
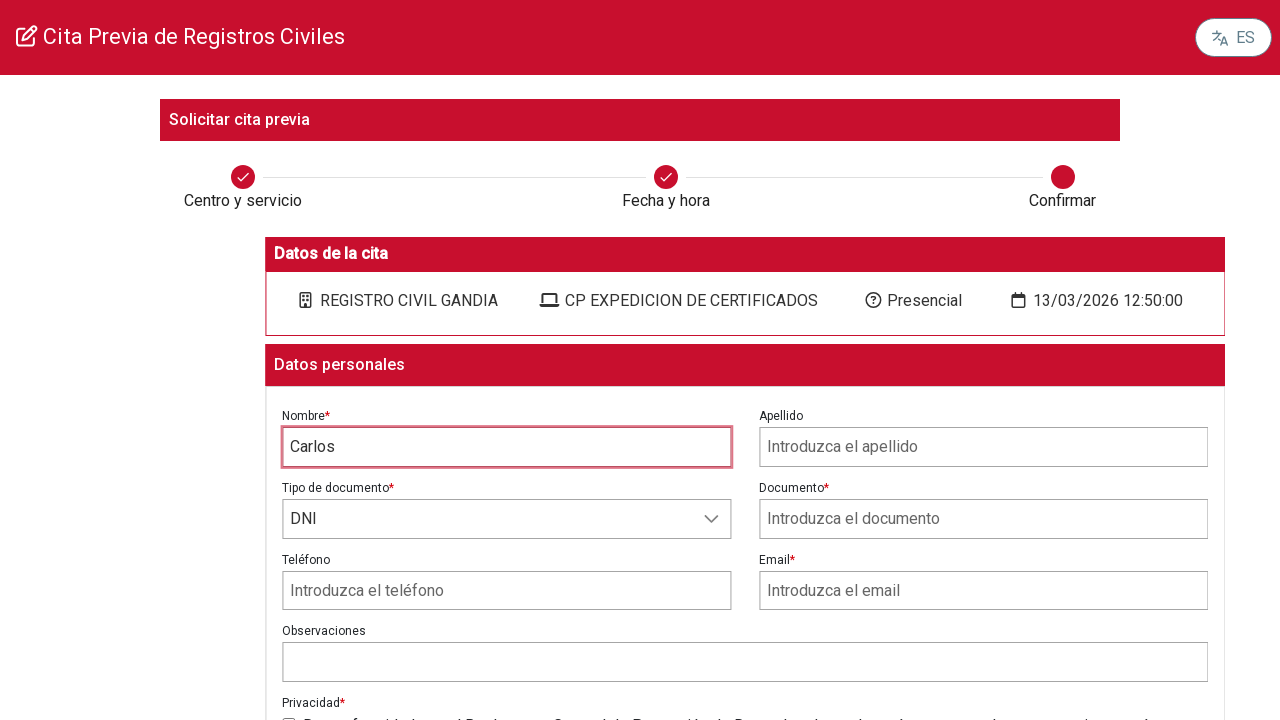

Filled surname field with 'Rodriguez Martinez' on input[name='surname']
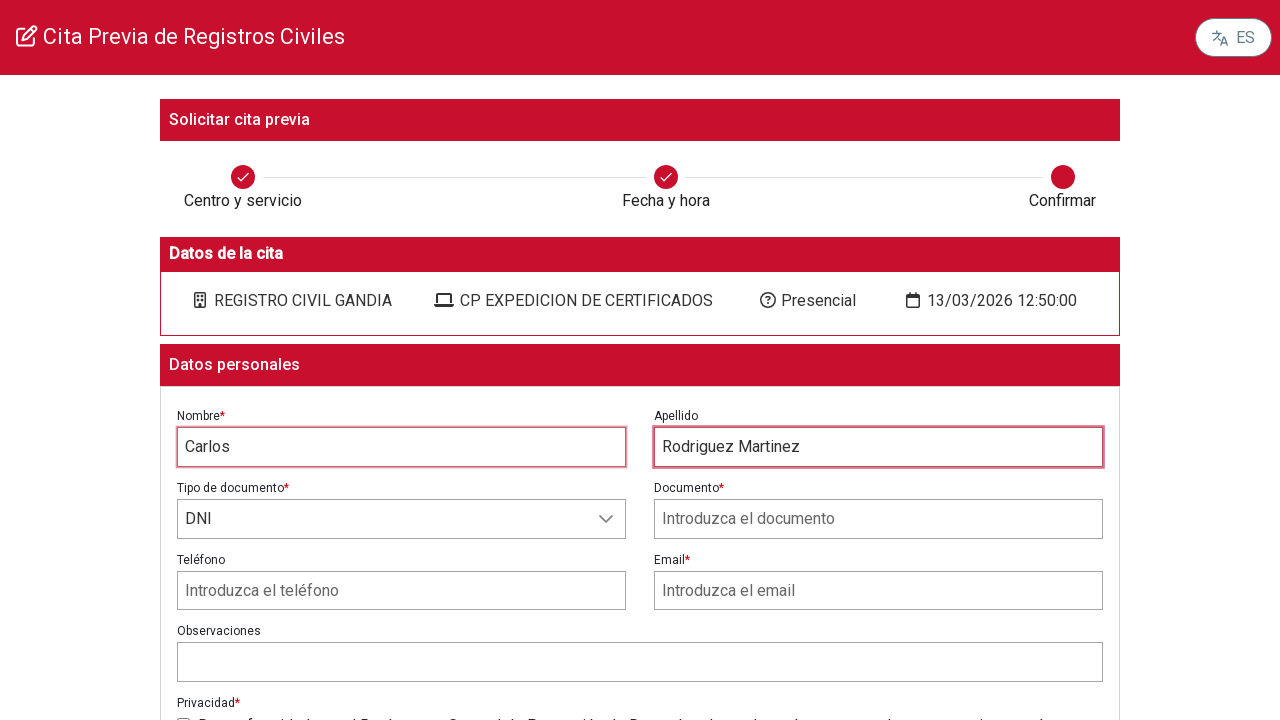

Clicked document type dropdown menu at (402, 519) on .p-dropdown.p-component
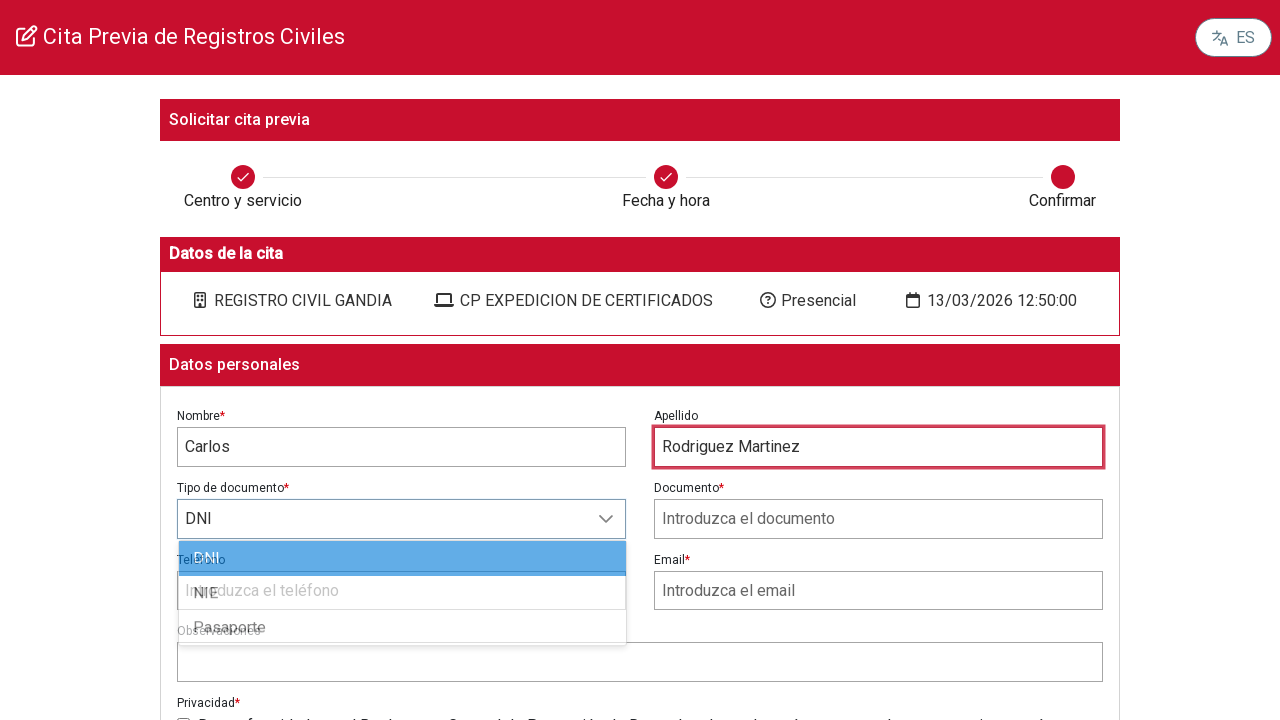

Selected NIE as document type at (205, 597) on text=NIE
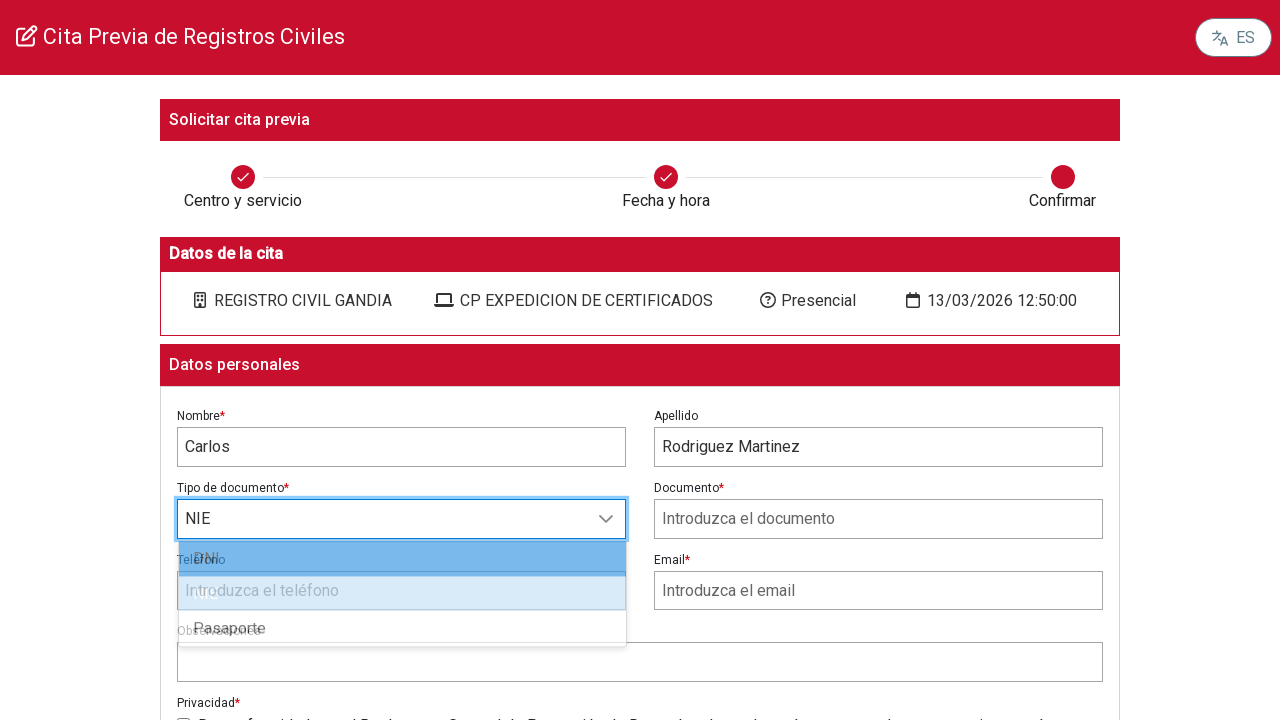

Clicked document number input field at (878, 519) on input[placeholder='Introduzca el documento']
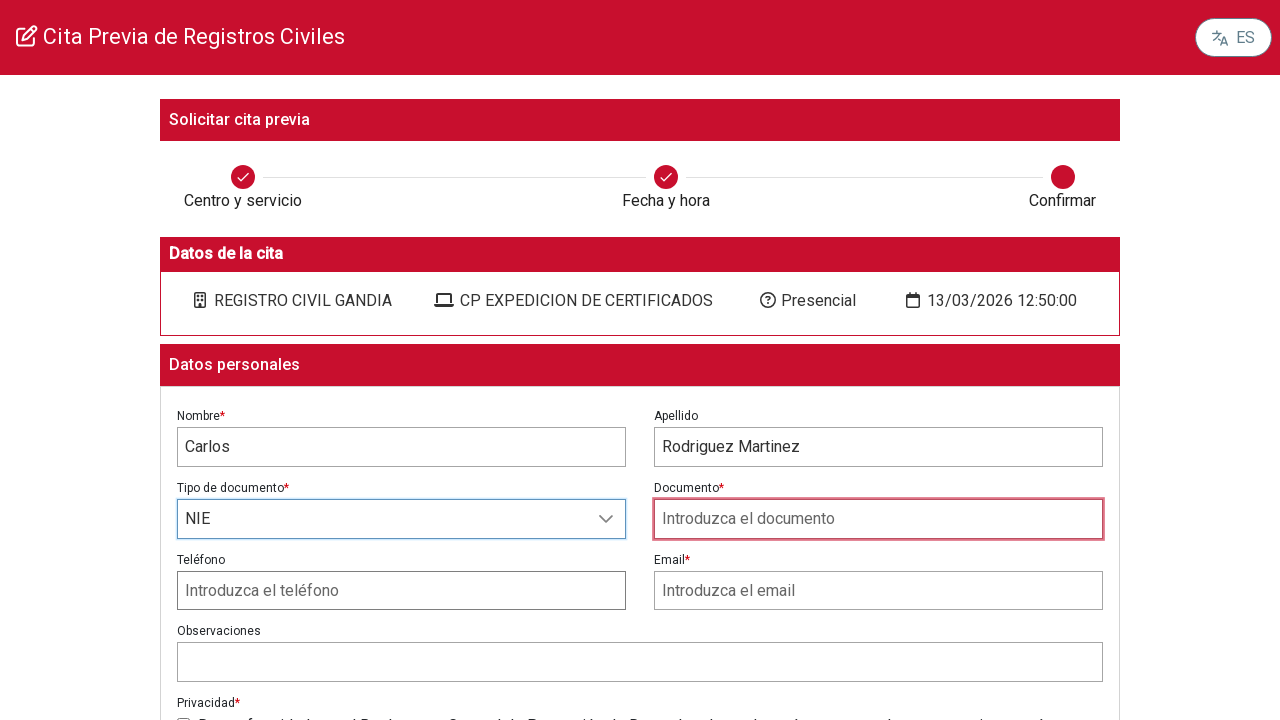

Cleared document number input field on input[placeholder='Introduzca el documento']
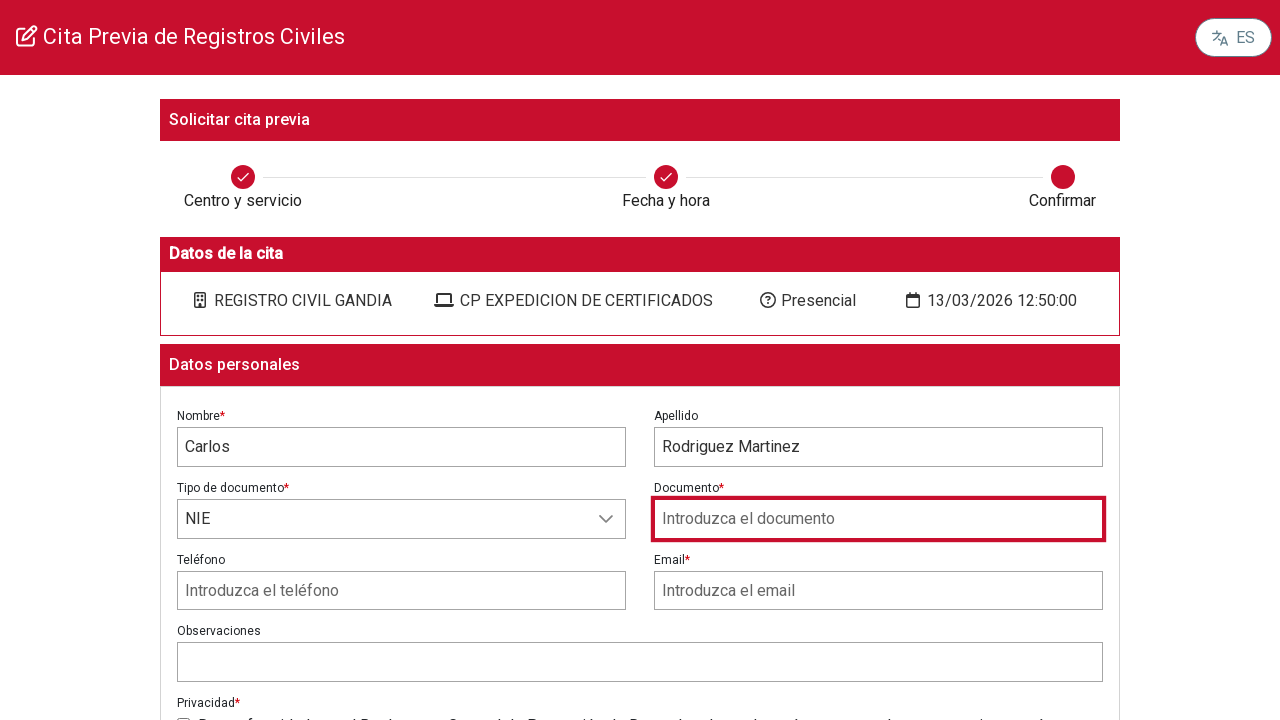

Typed NIE document number 'Z9876543B' with 100ms delay on input[placeholder='Introduzca el documento']
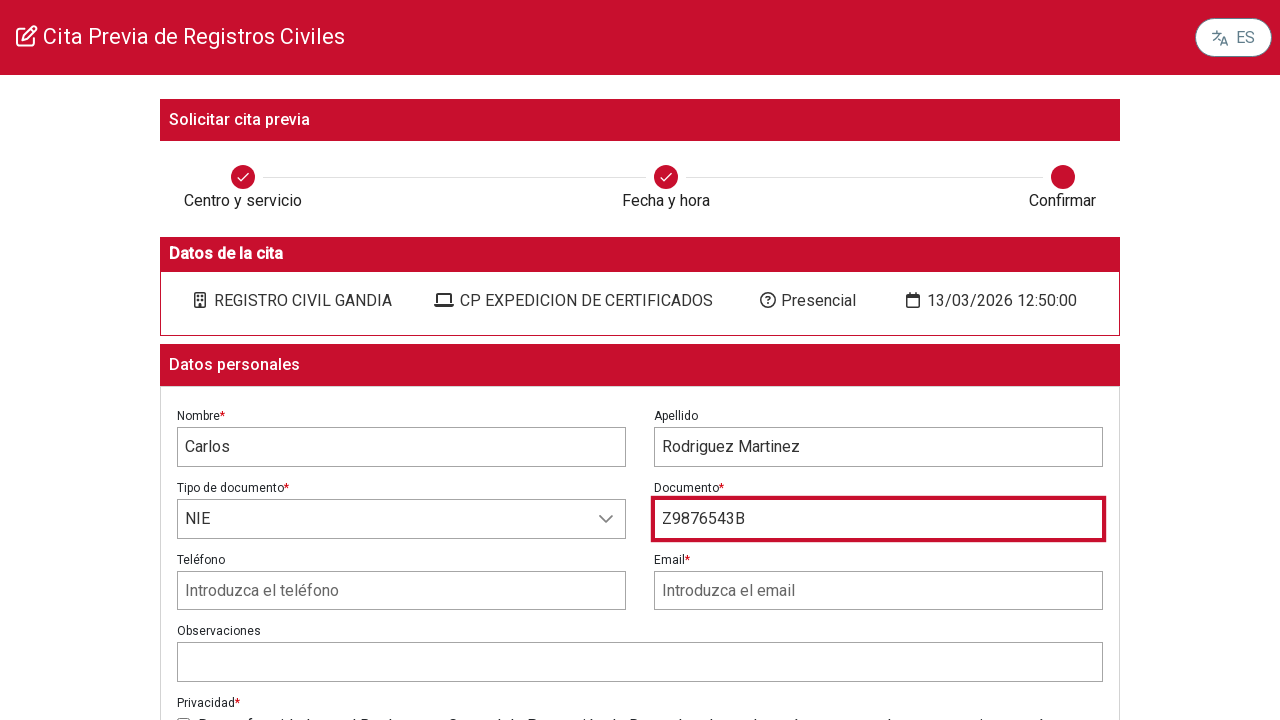

Filled email field with 'carlos.rodriguez@example.com' on input[placeholder='Introduzca el email']
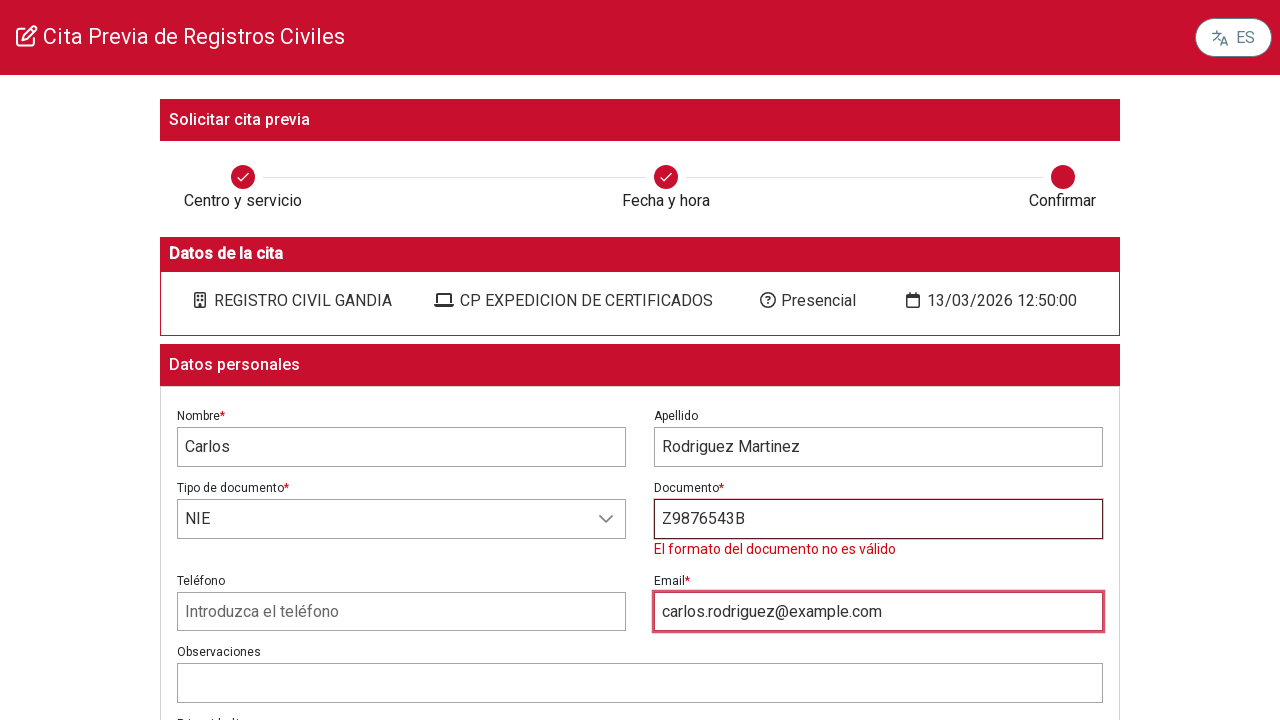

Filled phone field with '698765432' on input[placeholder='Introduzca el teléfono']
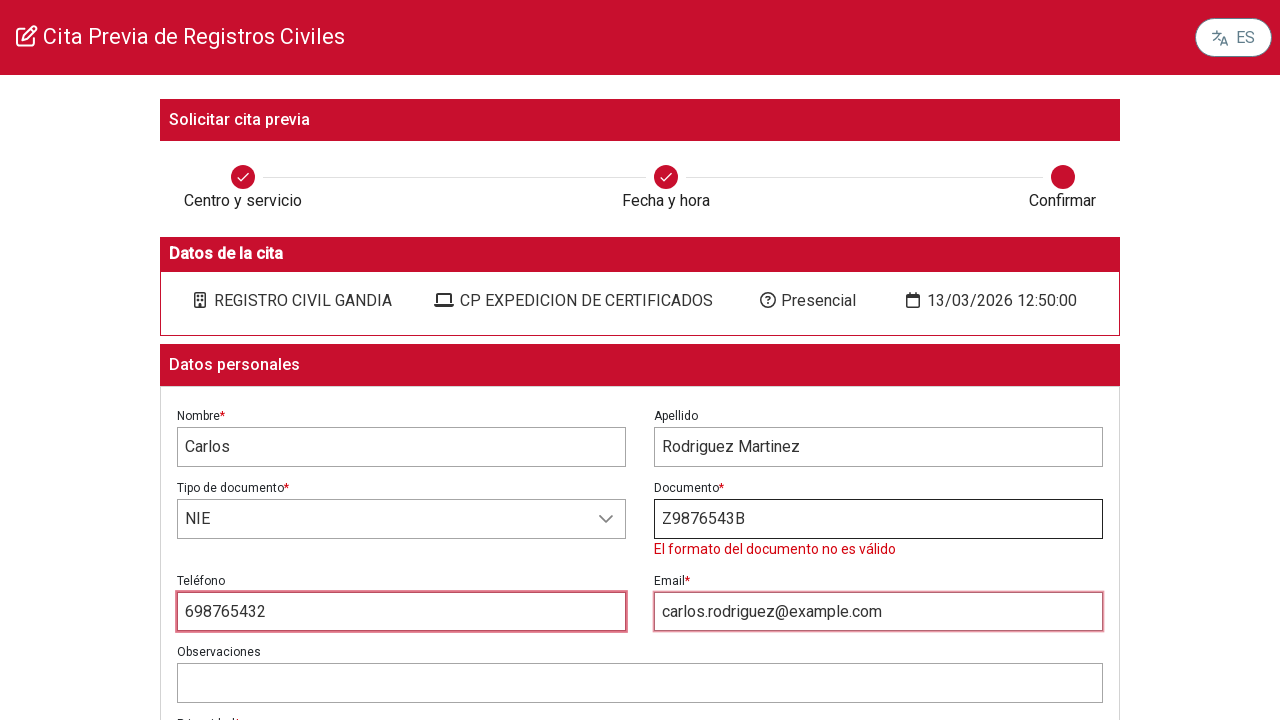

Checked privacy policy checkbox at (184, 361) on input[inputid='privacyCheck']
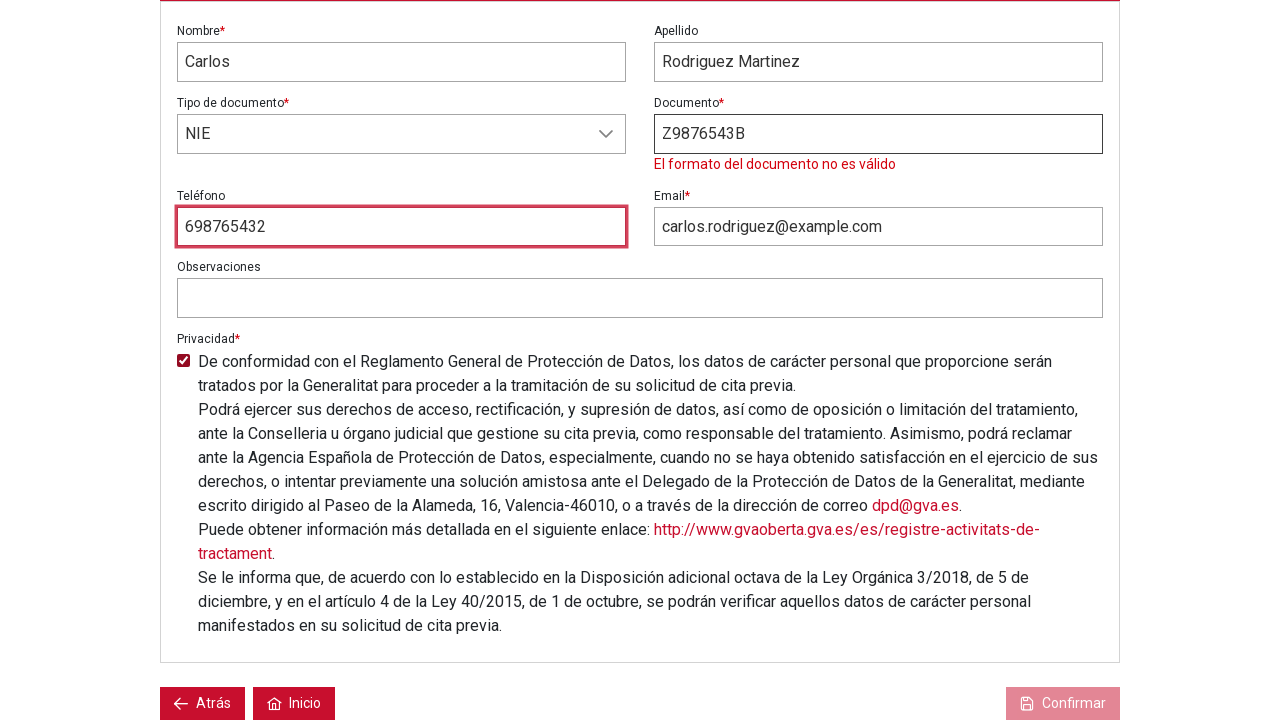

Clicked 'Confirmar' button to complete appointment booking at (1063, 704) on button:has-text('Confirmar')
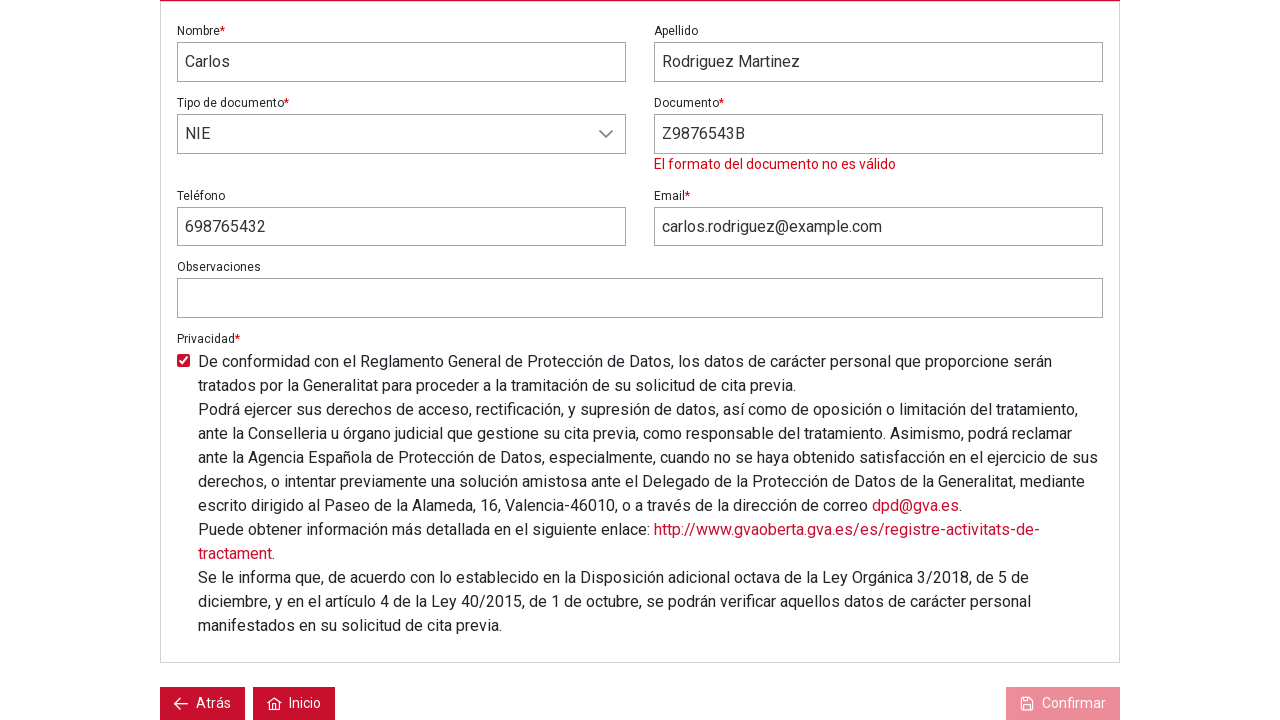

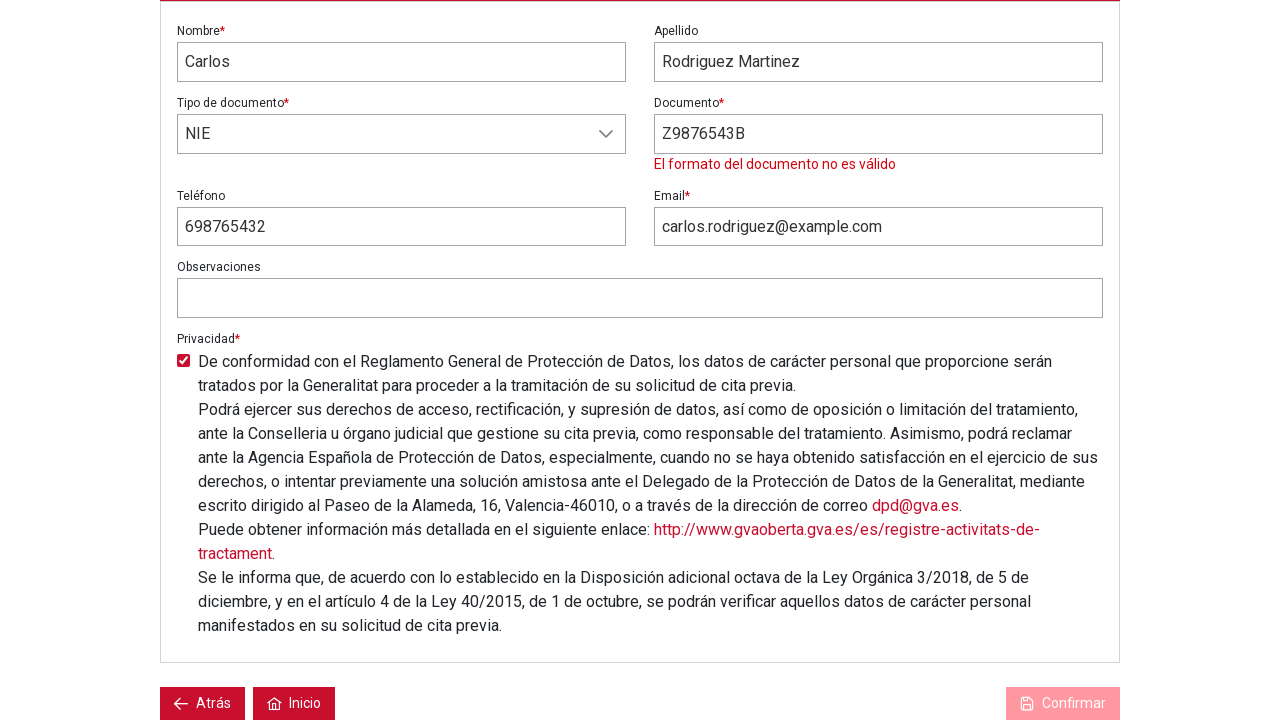